Tests W3Schools search functionality by searching for HTML Tutorial

Starting URL: https://www.w3schools.com/

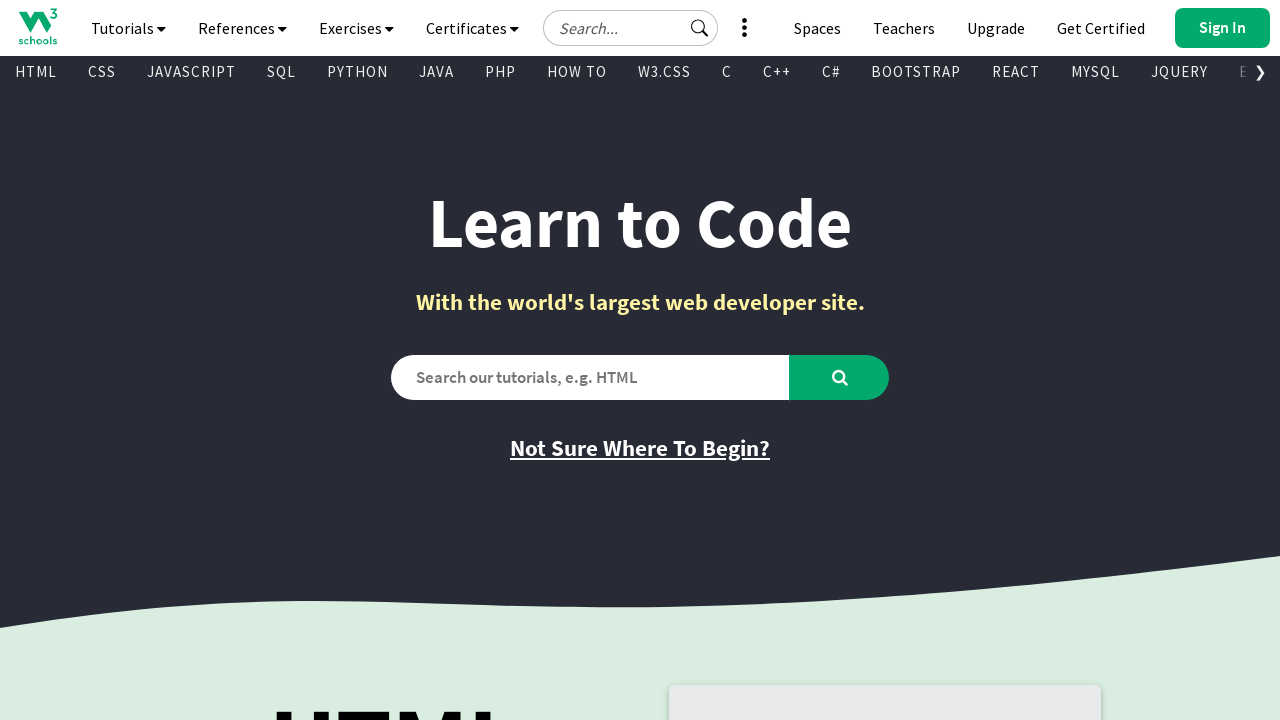

Verified initial page title is 'W3Schools Online Web Tutorials'
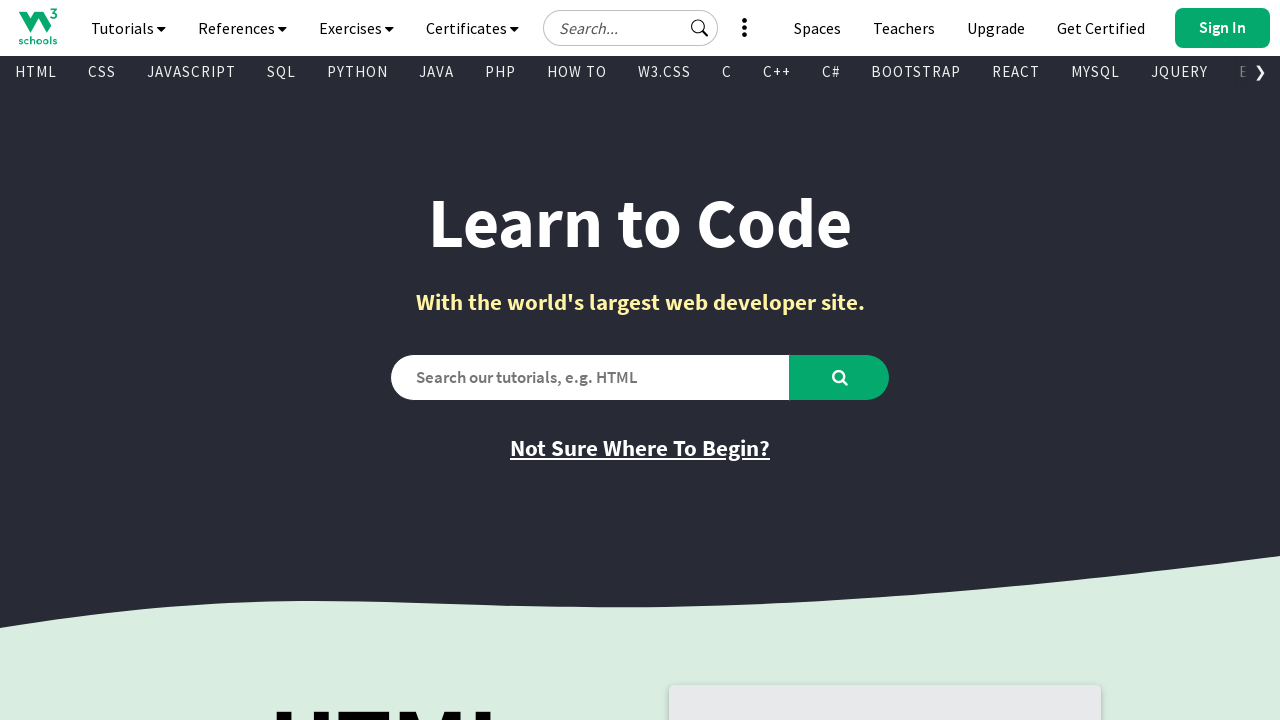

Filled search box with 'HTML Tutorial' on #search2
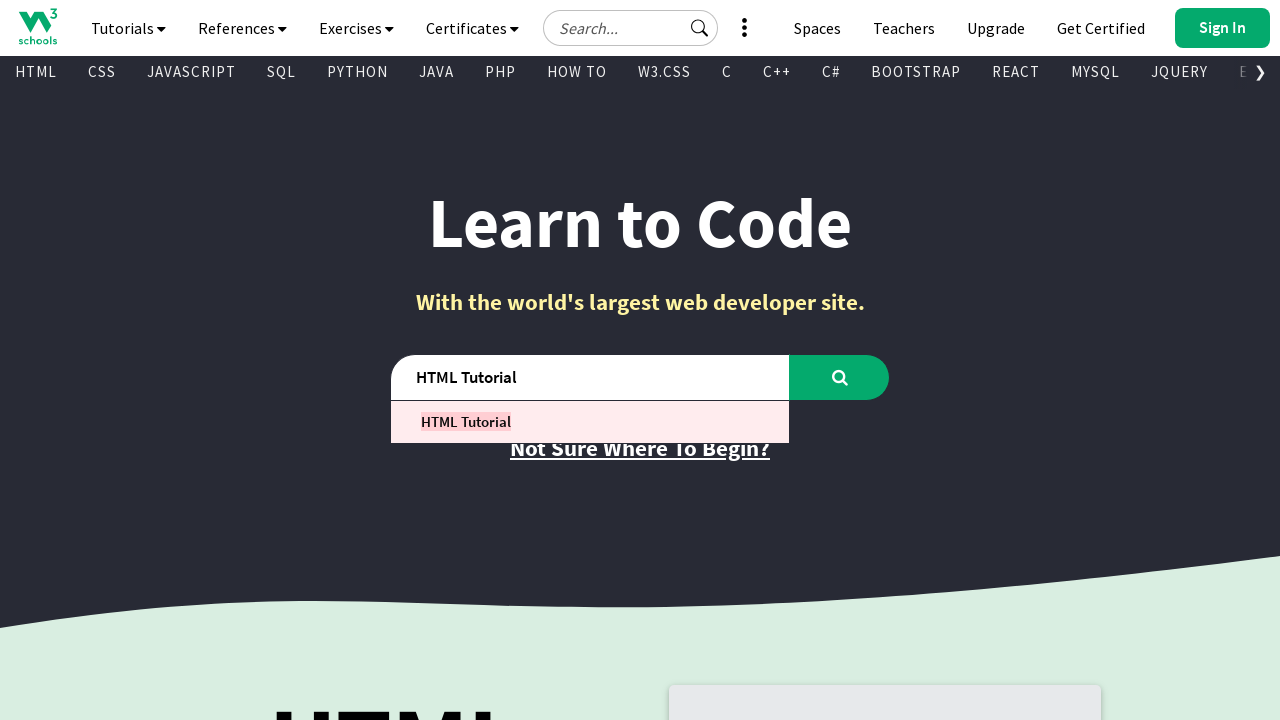

Clicked search button to search for HTML Tutorial at (840, 377) on #learntocode_searchbtn
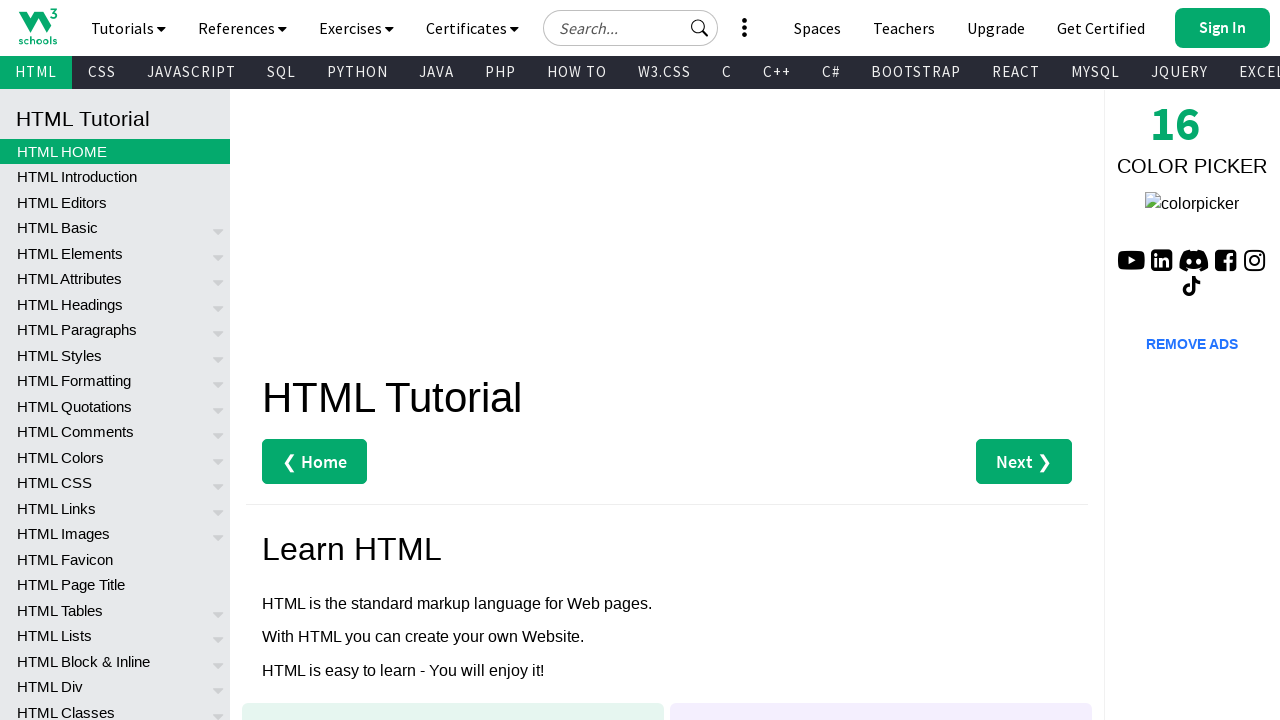

Waited for page load to complete
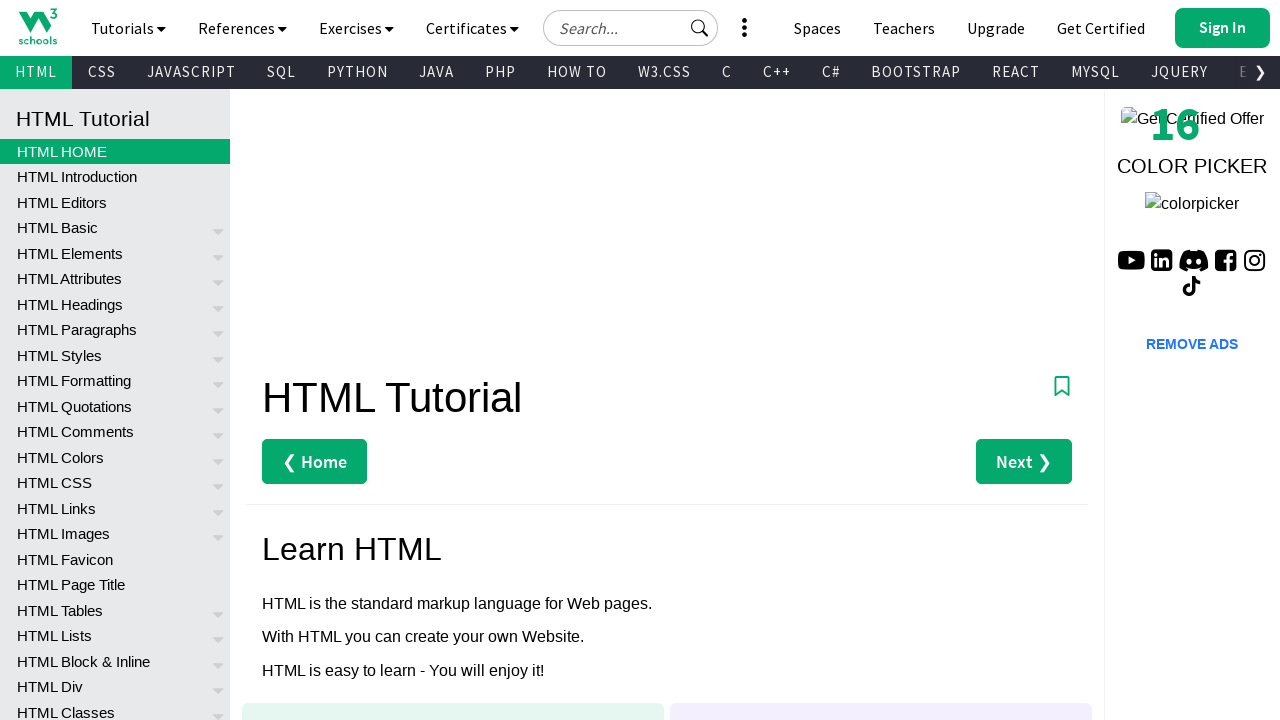

Verified navigation to HTML Tutorial page
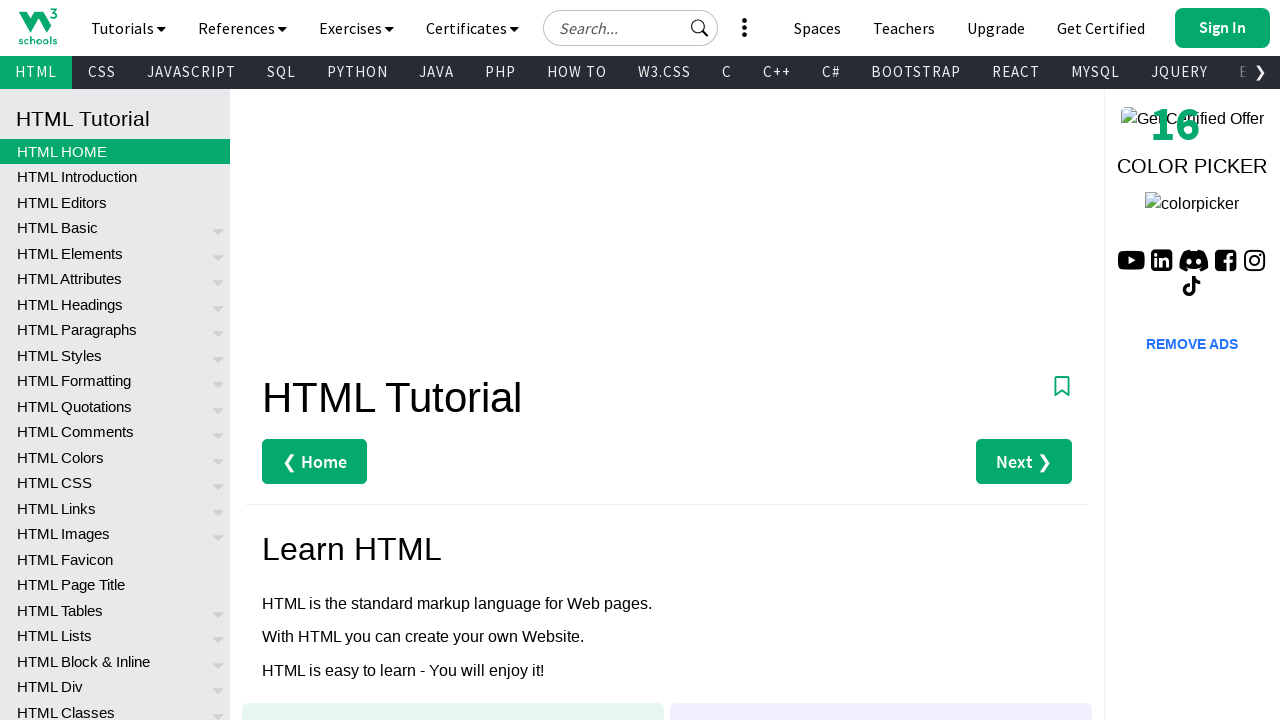

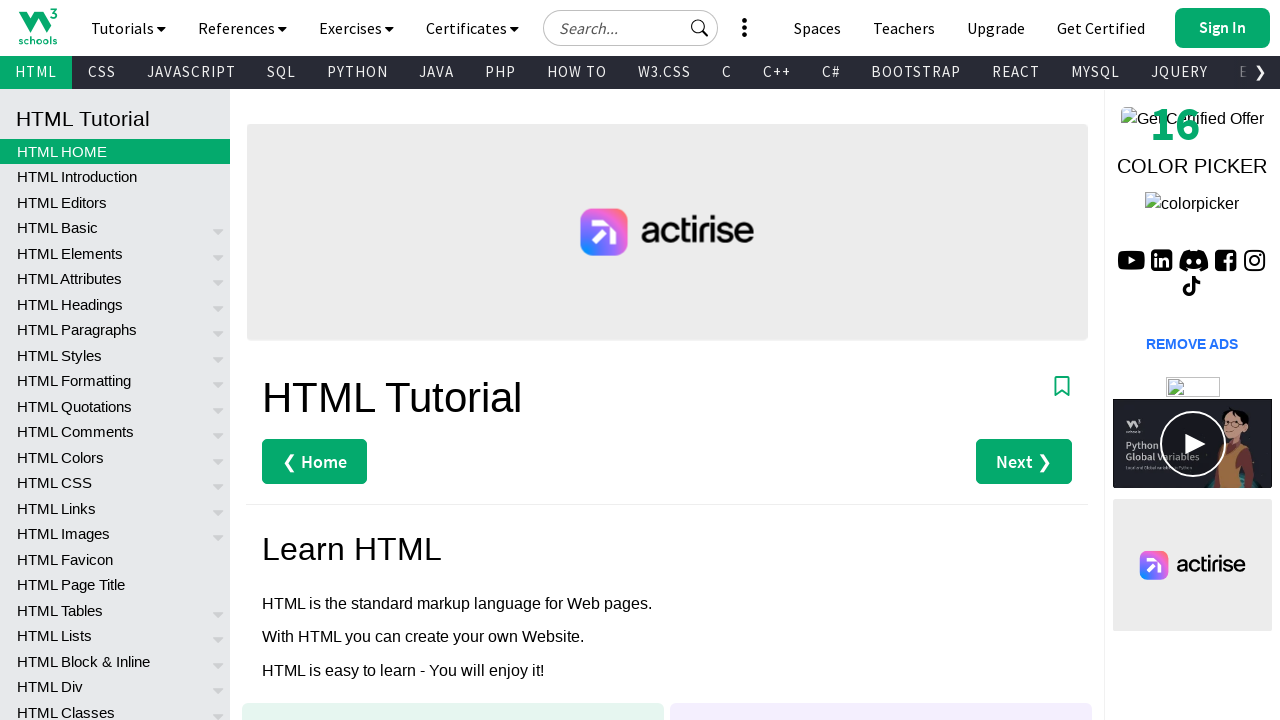